Tests dynamic controls by clicking the Remove button and waiting for the Add button to appear

Starting URL: https://the-internet.herokuapp.com/dynamic_controls

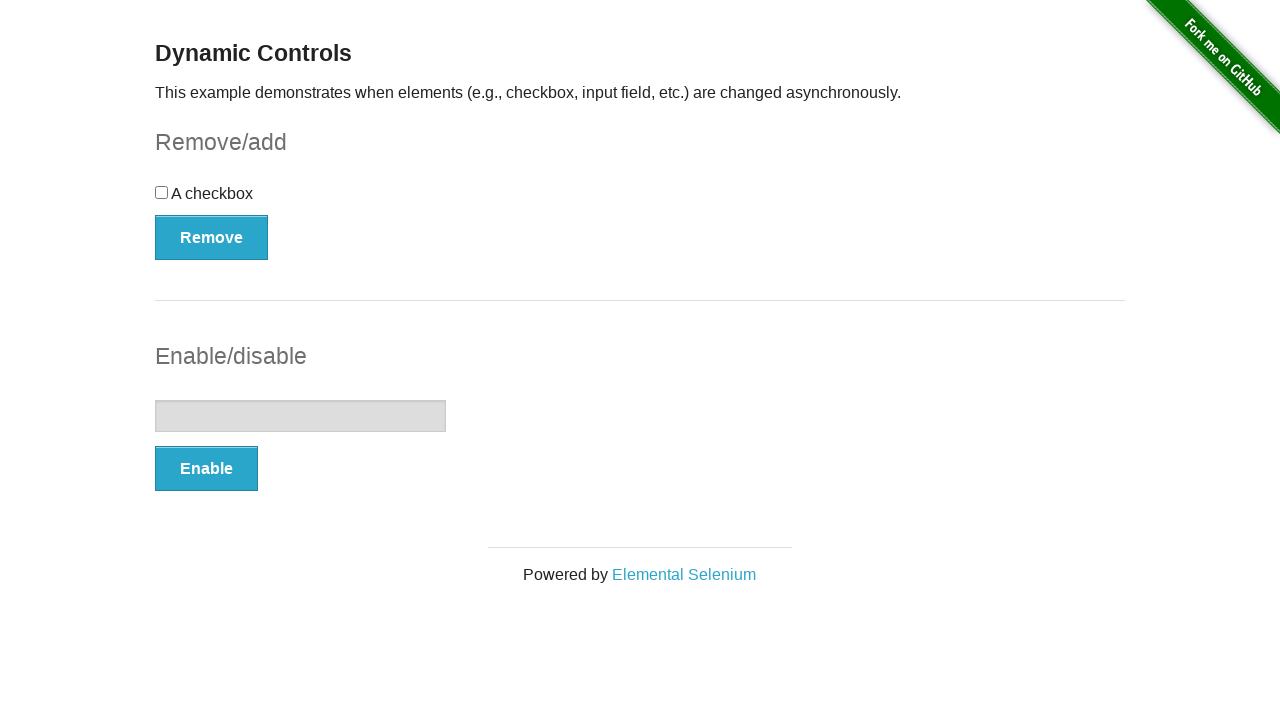

Clicked the Remove button at (212, 237) on xpath=//button[text()='Remove']
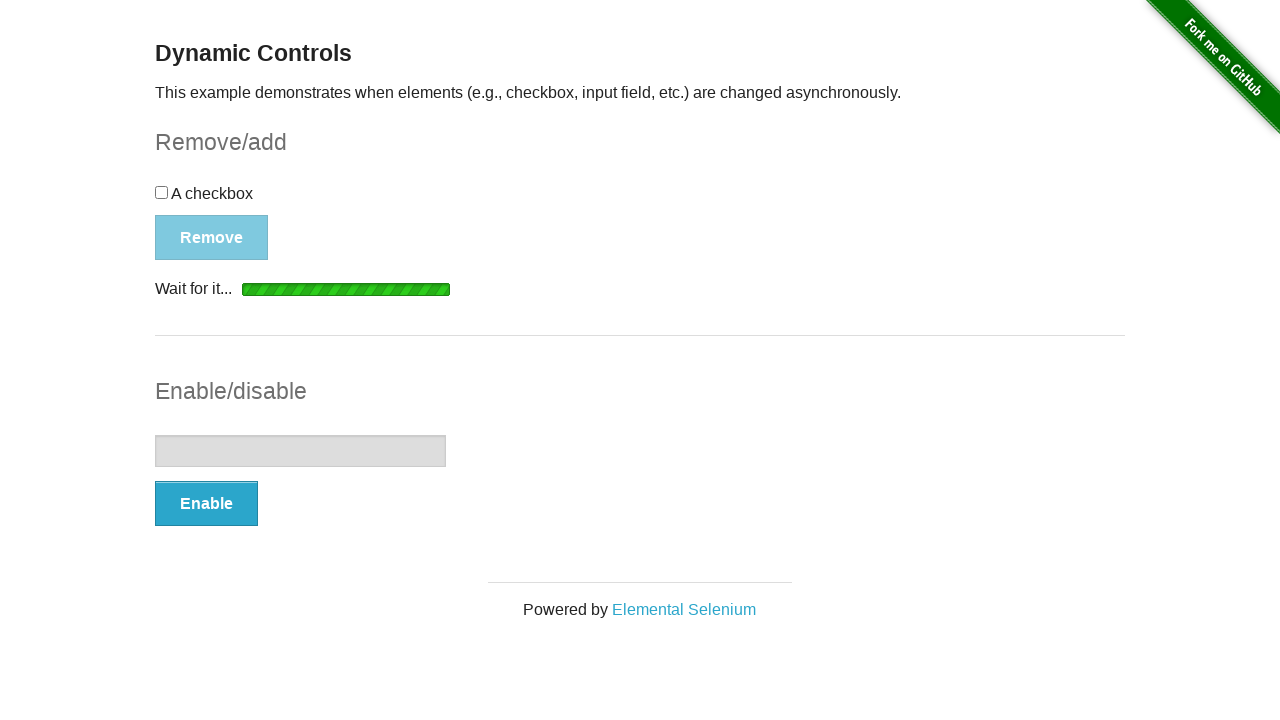

Waited for Add button to become visible
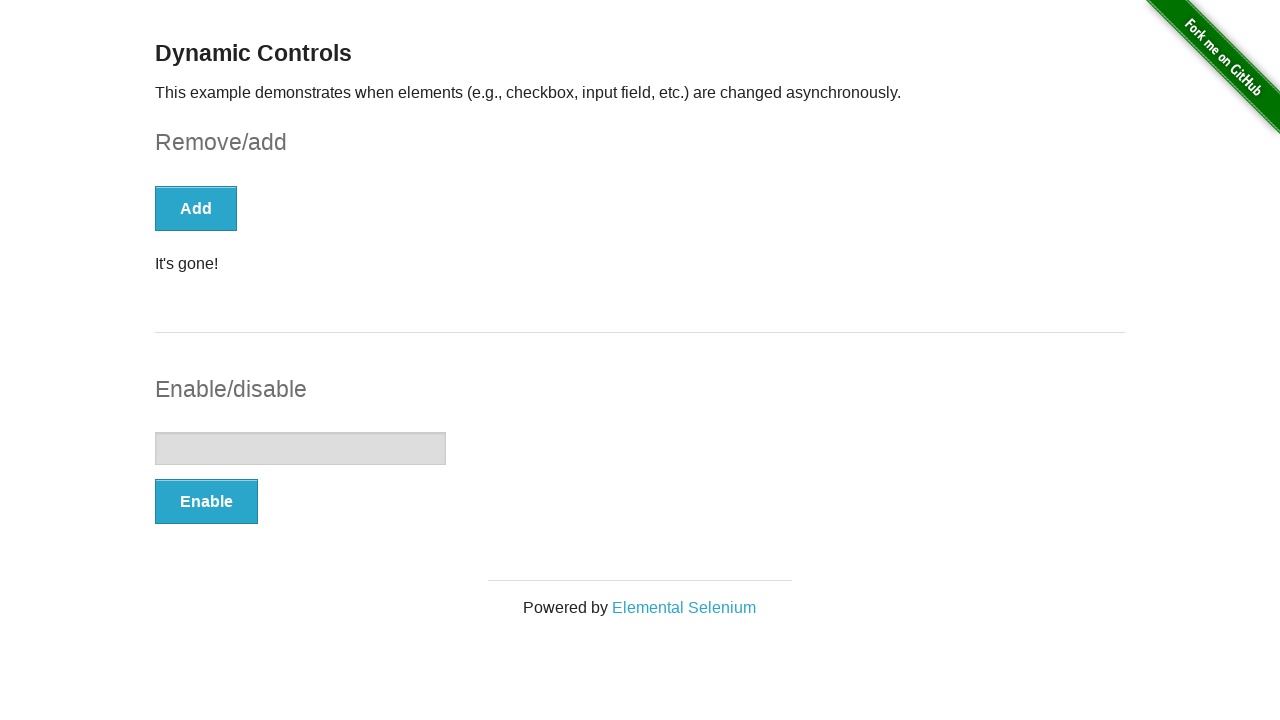

Clicked the Add button at (196, 208) on xpath=//button[text()='Add']
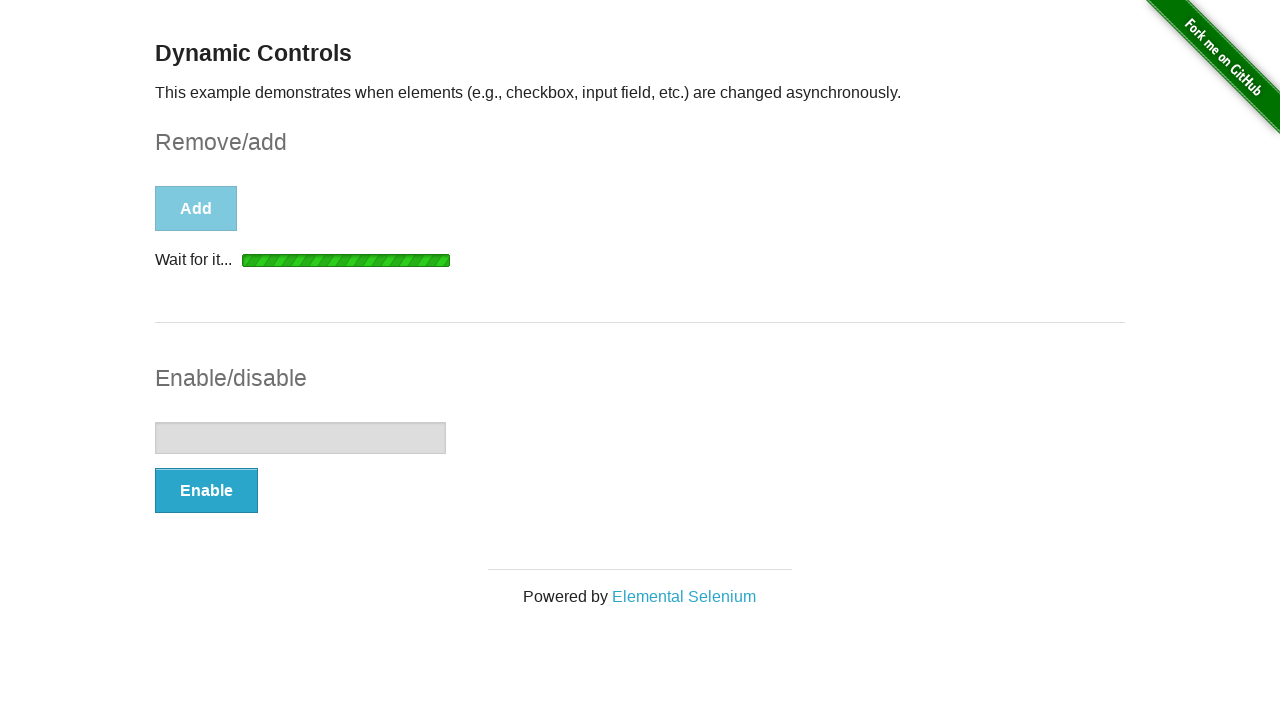

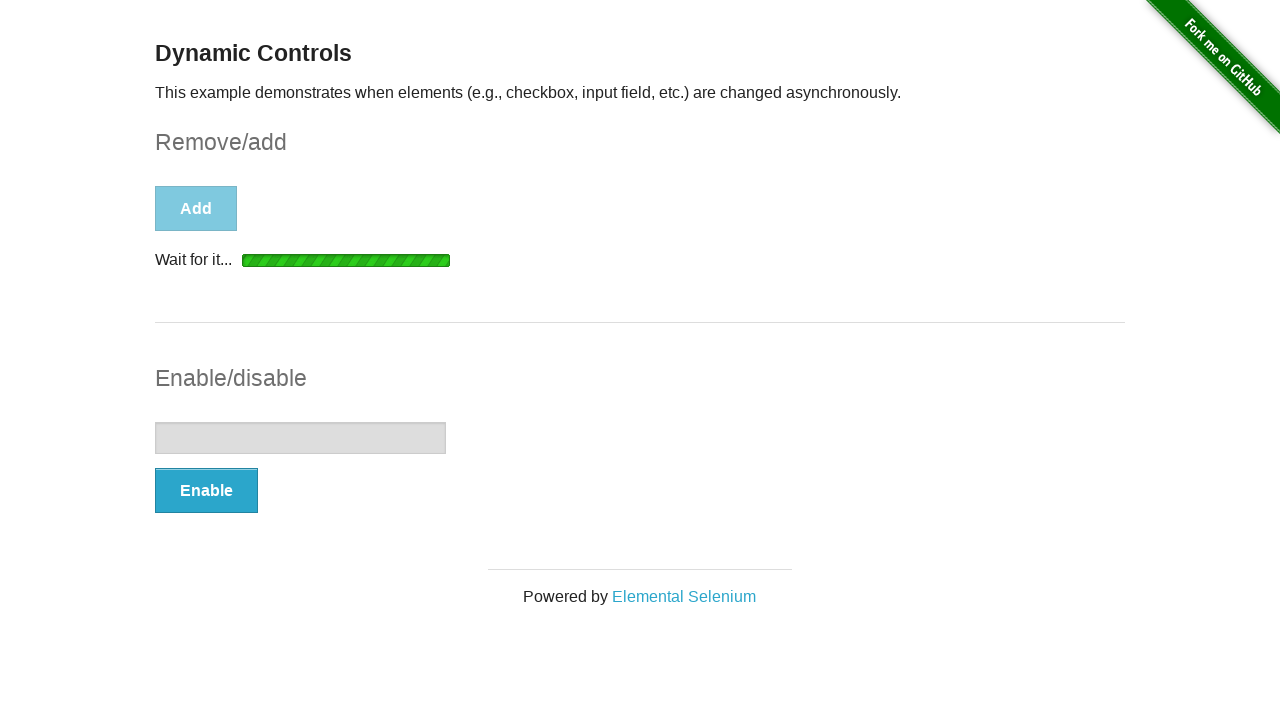